Navigates to a YouTube video and waits for the video player to load, then checks the player state to verify the video is playing.

Starting URL: https://www.youtube.com/watch?v=dQw4w9WgXcQ

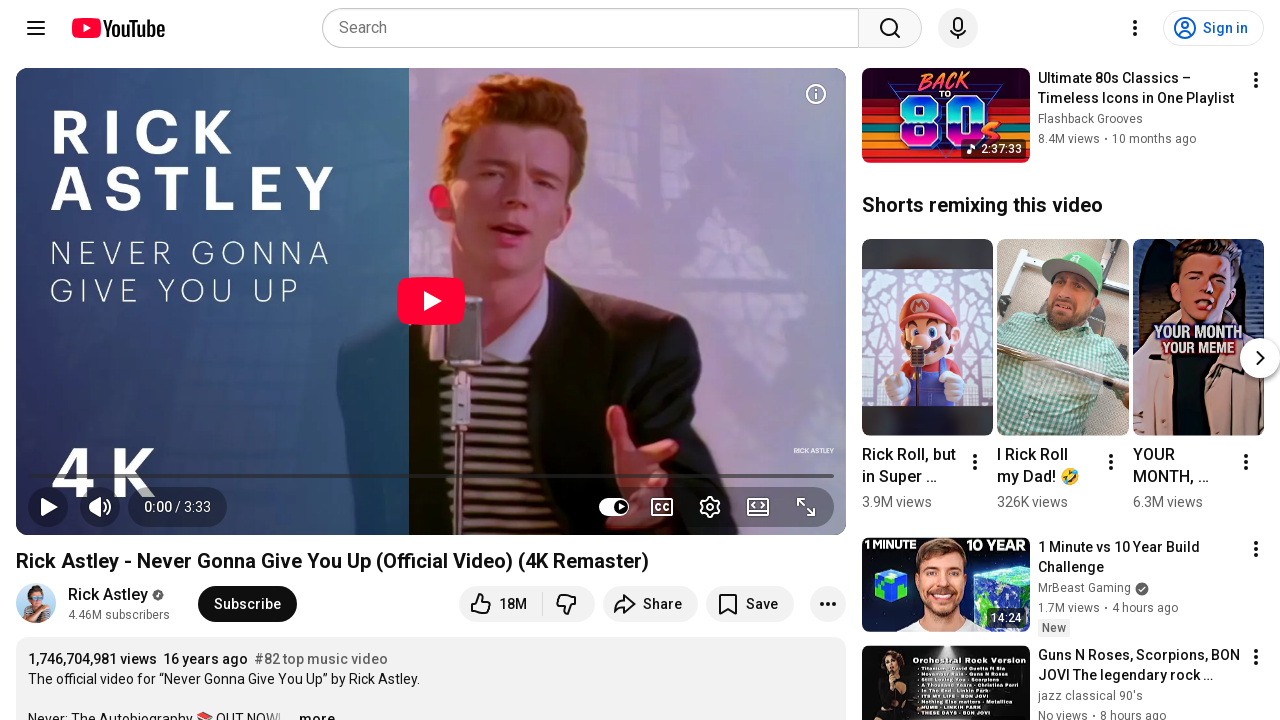

Navigated to YouTube video URL (Rick Roll)
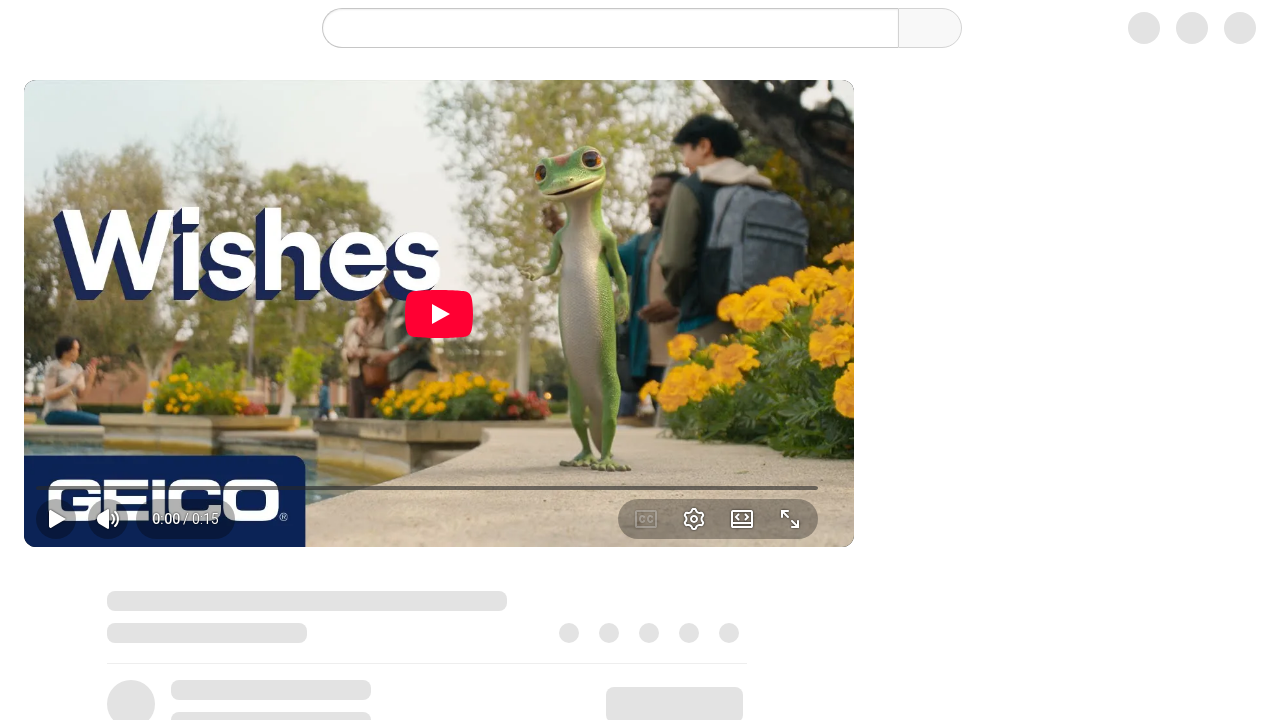

YouTube video player element loaded
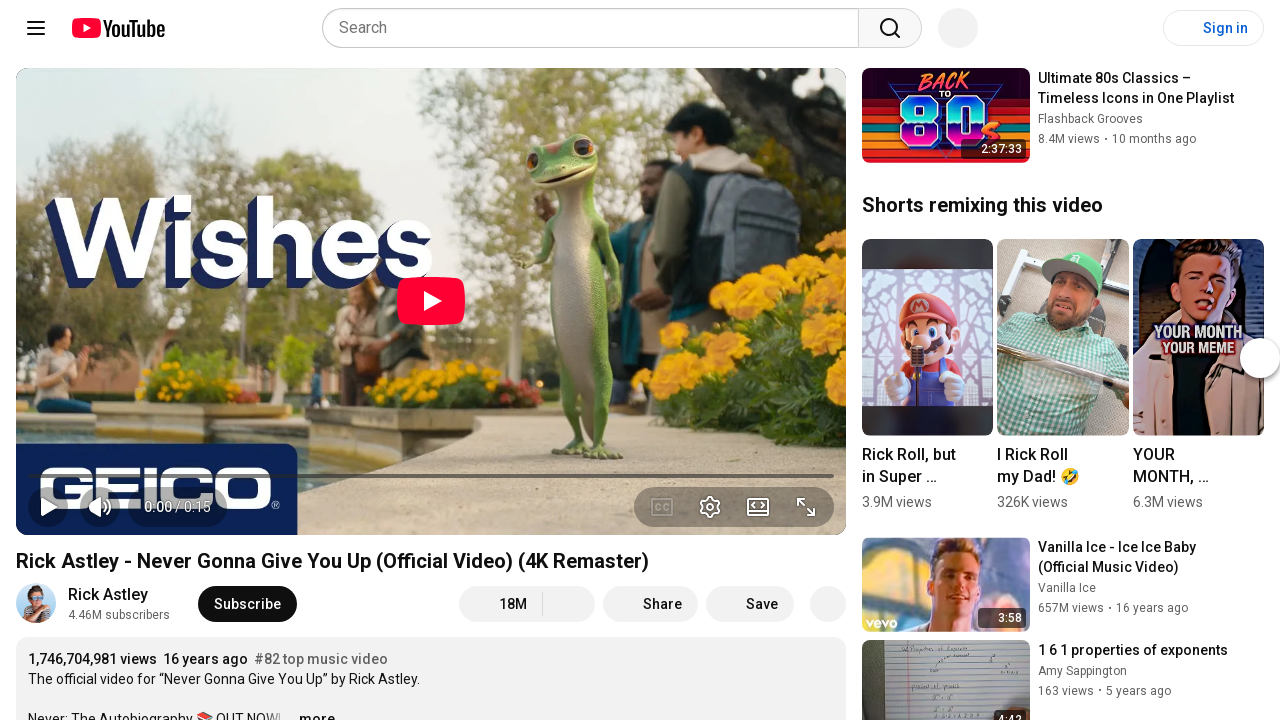

Waited 3 seconds for video to initialize and start playing
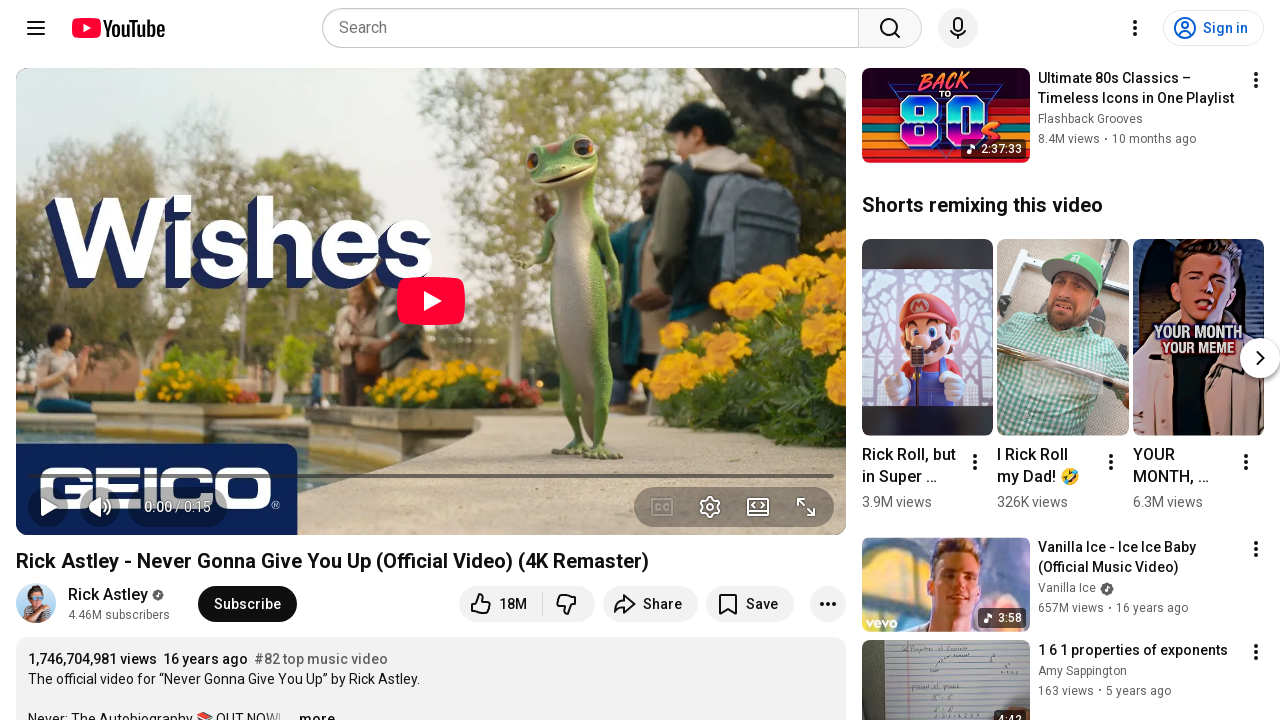

Video element confirmed attached to DOM, player is functional
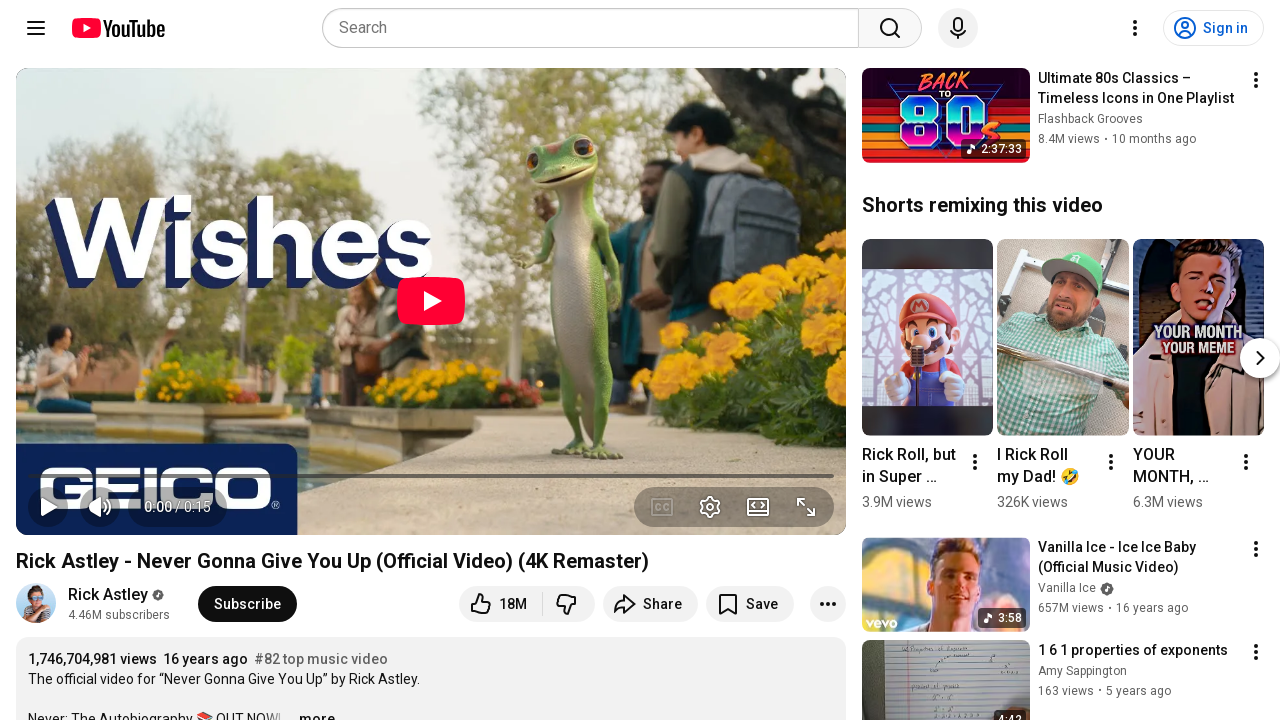

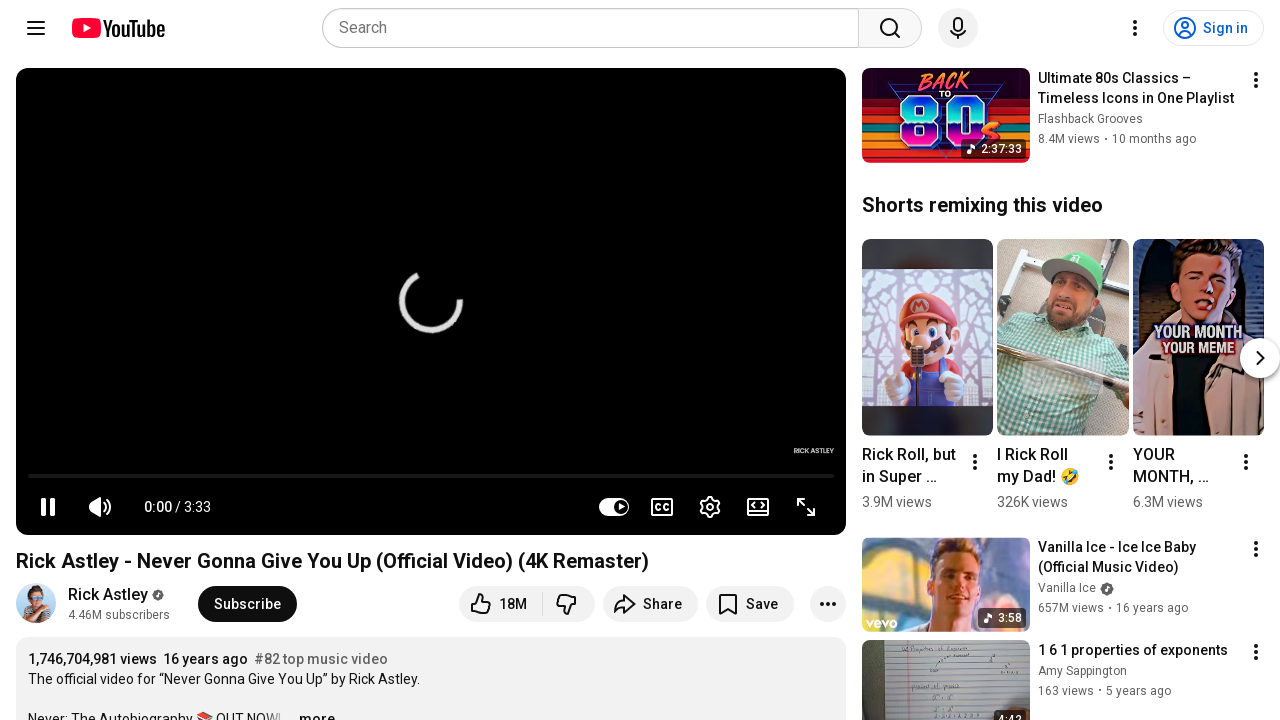